Tests double-clicking a button and verifying the double click message appears

Starting URL: https://demoqa.com/buttons

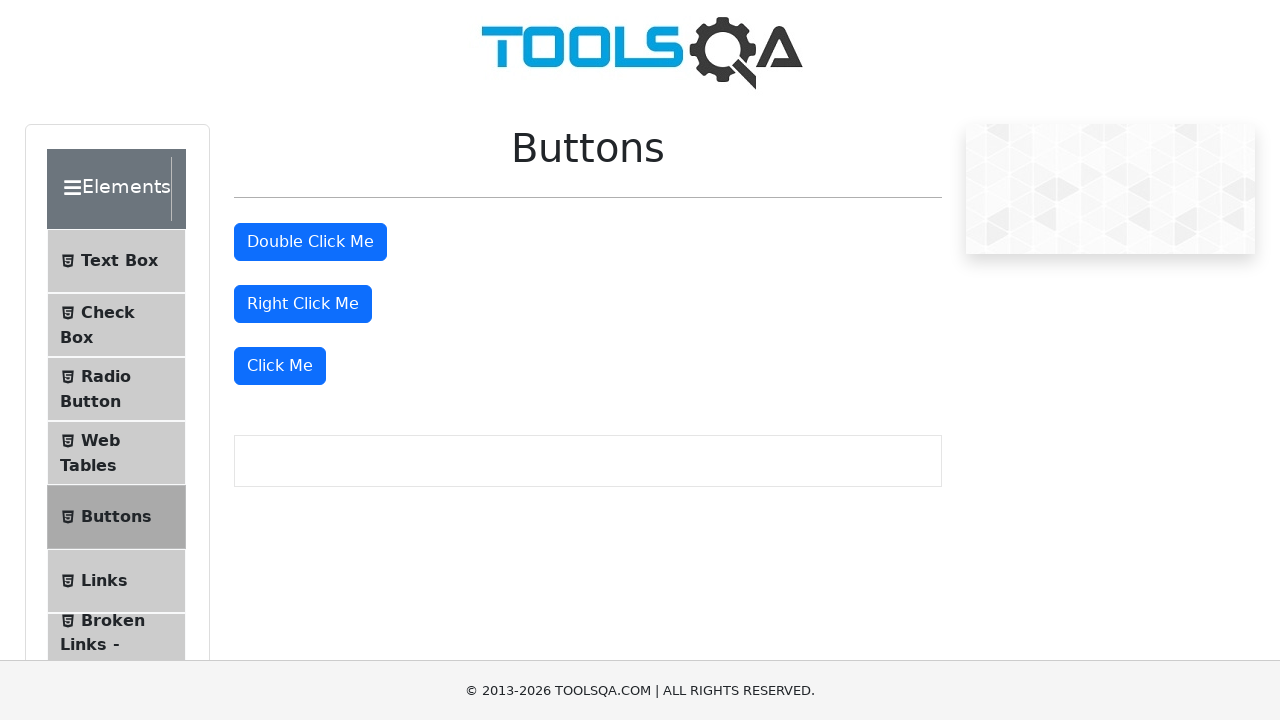

Double-clicked the 'Double Click Me' button at (310, 242) on xpath=//button[text()='Double Click Me']
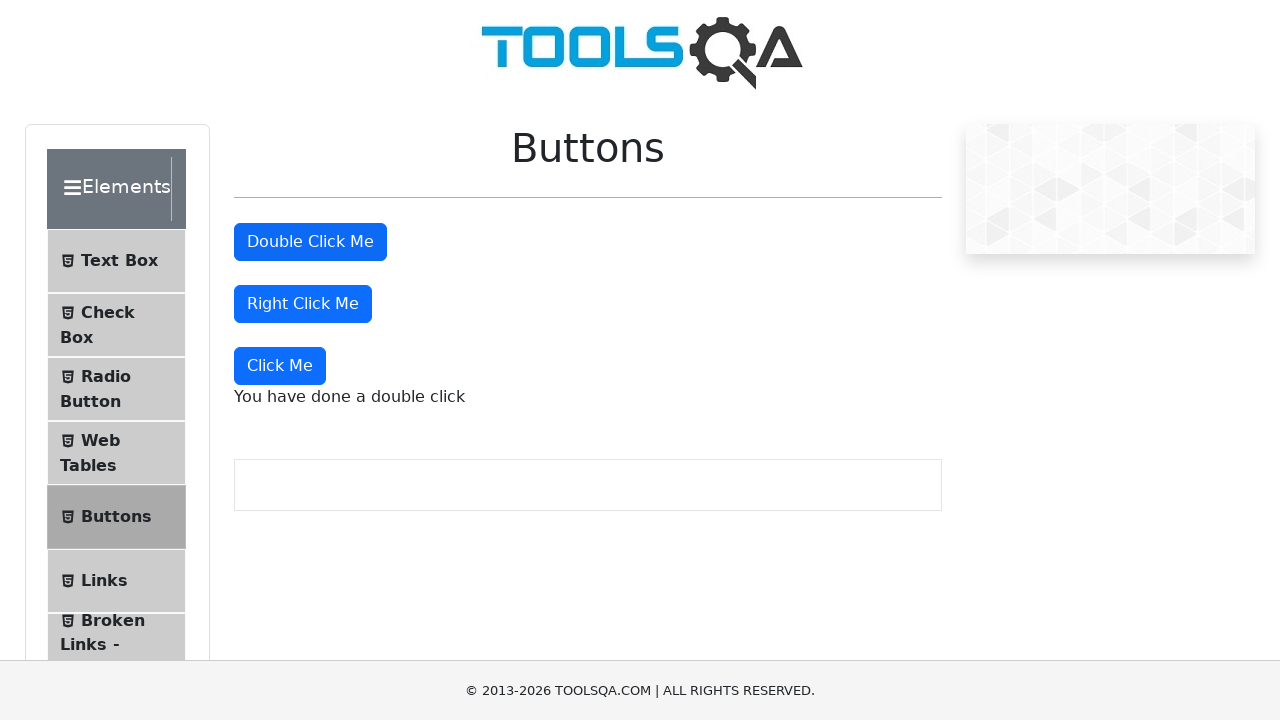

Double click message appeared on the page
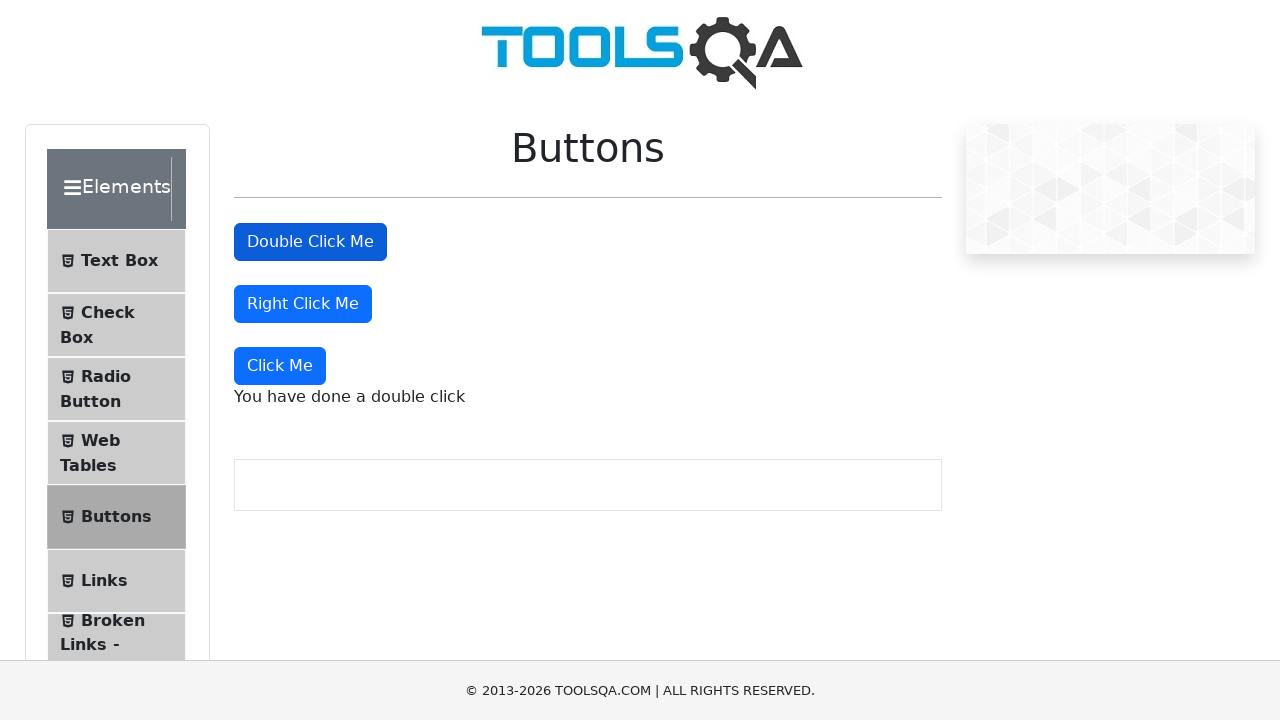

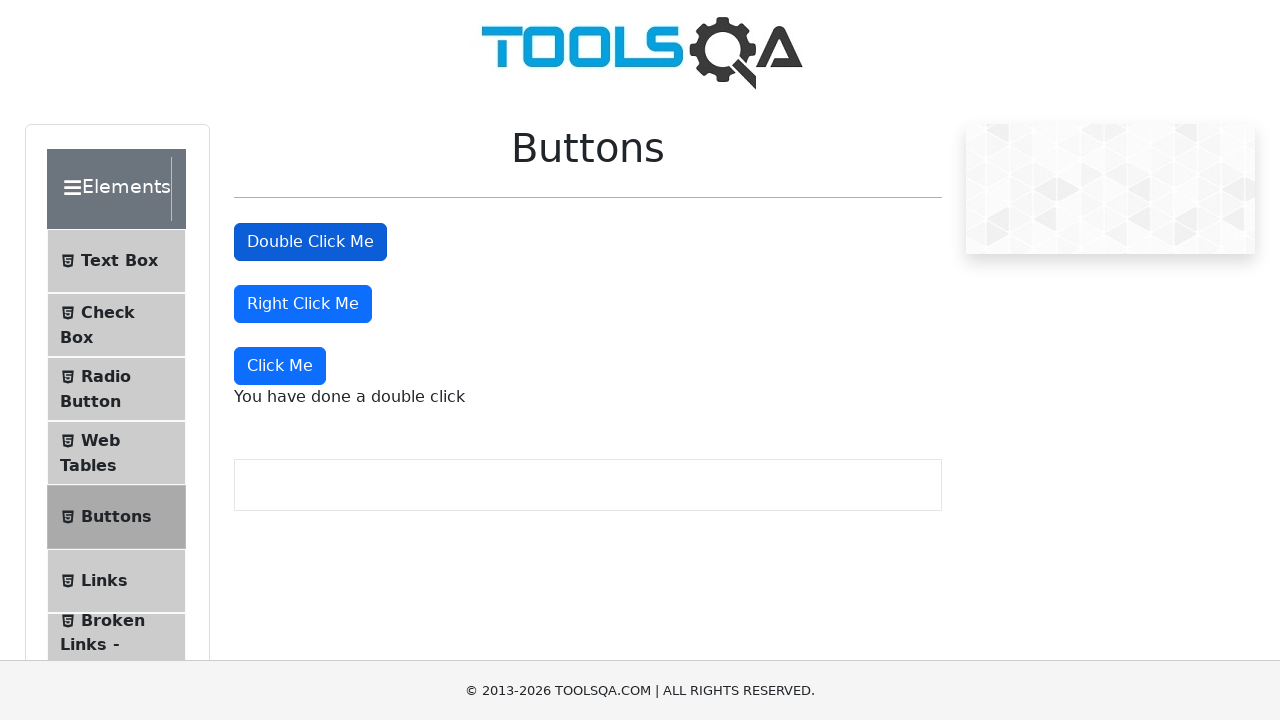